Tests radio button selection on an automation practice page by clicking on option2 and option3 radio buttons

Starting URL: https://rahulshettyacademy.com/AutomationPractice/

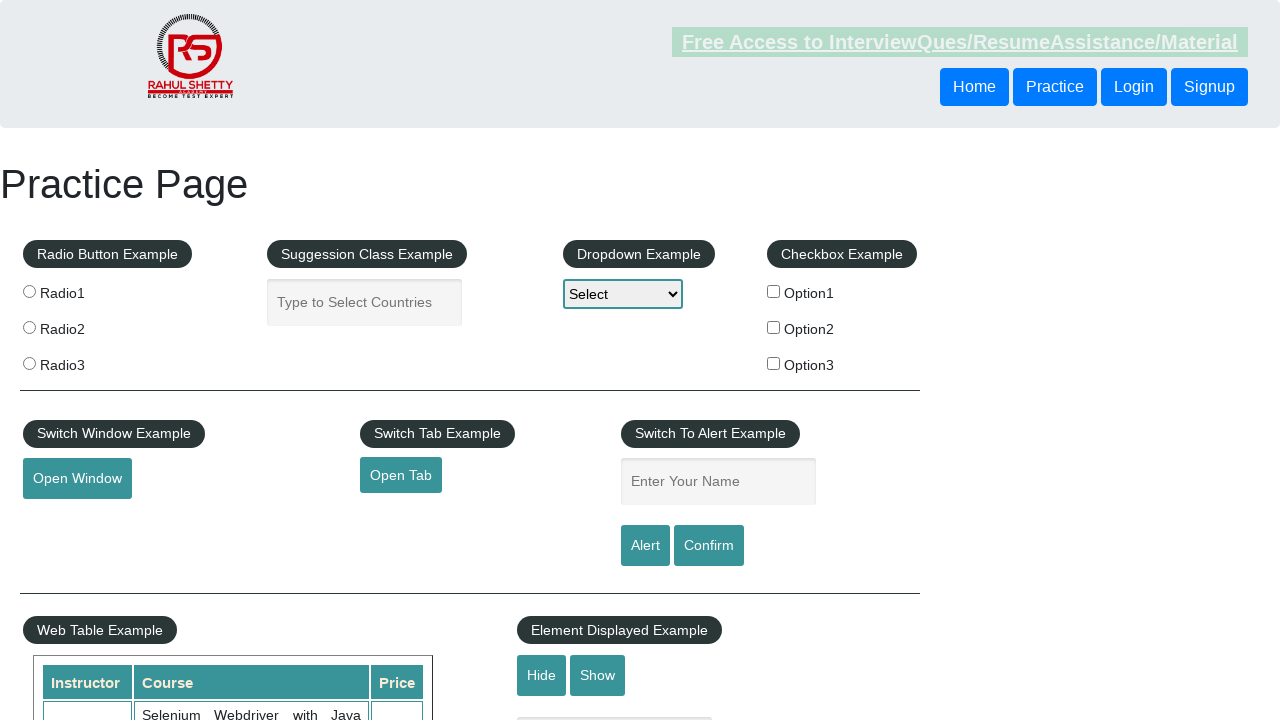

Clicked radio button option2 at (774, 327) on input[value='option2']
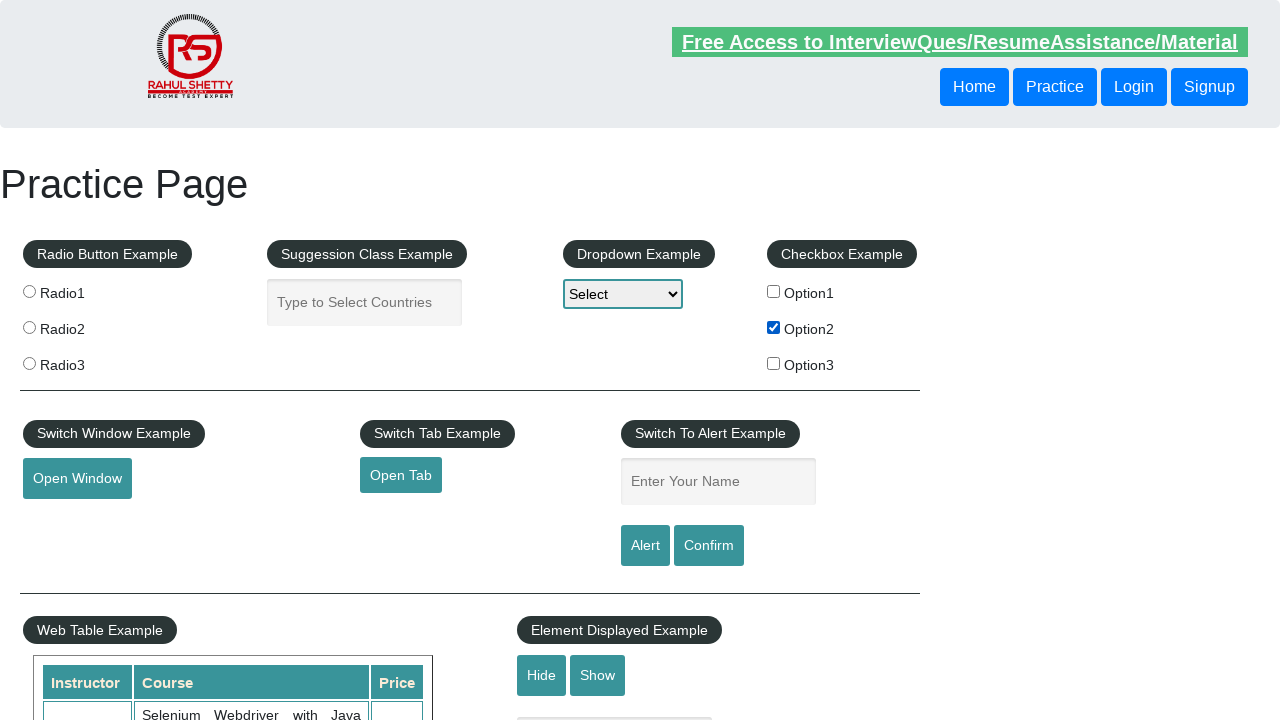

Clicked radio button option3 at (774, 363) on input[value='option3']
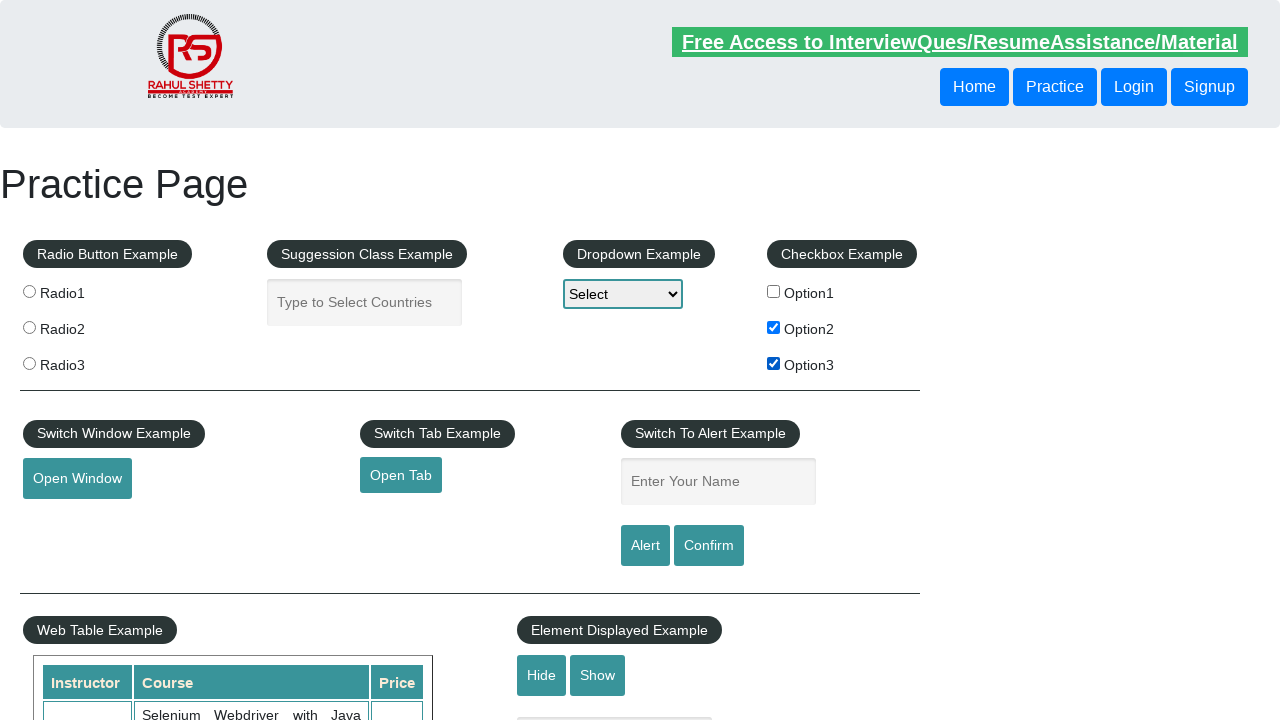

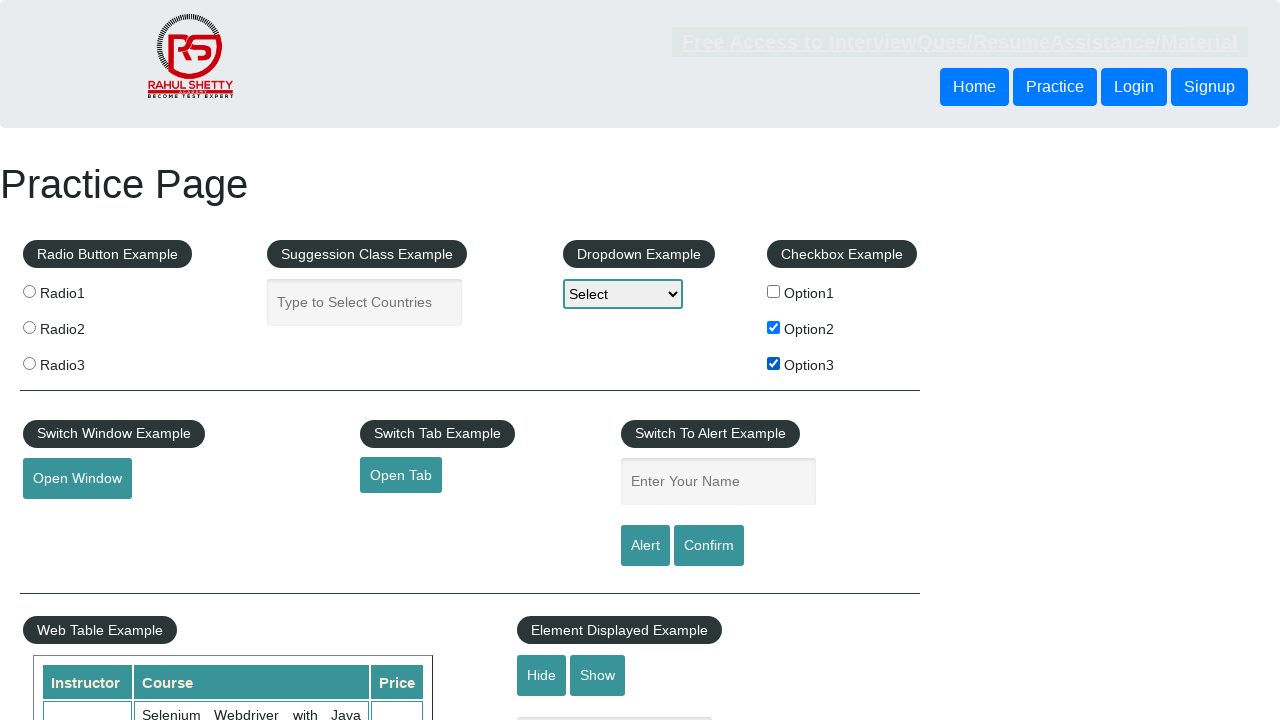